Tests radio button functionality by selecting Yes and then Impressive radio options.

Starting URL: https://demoqa.com/radio-button

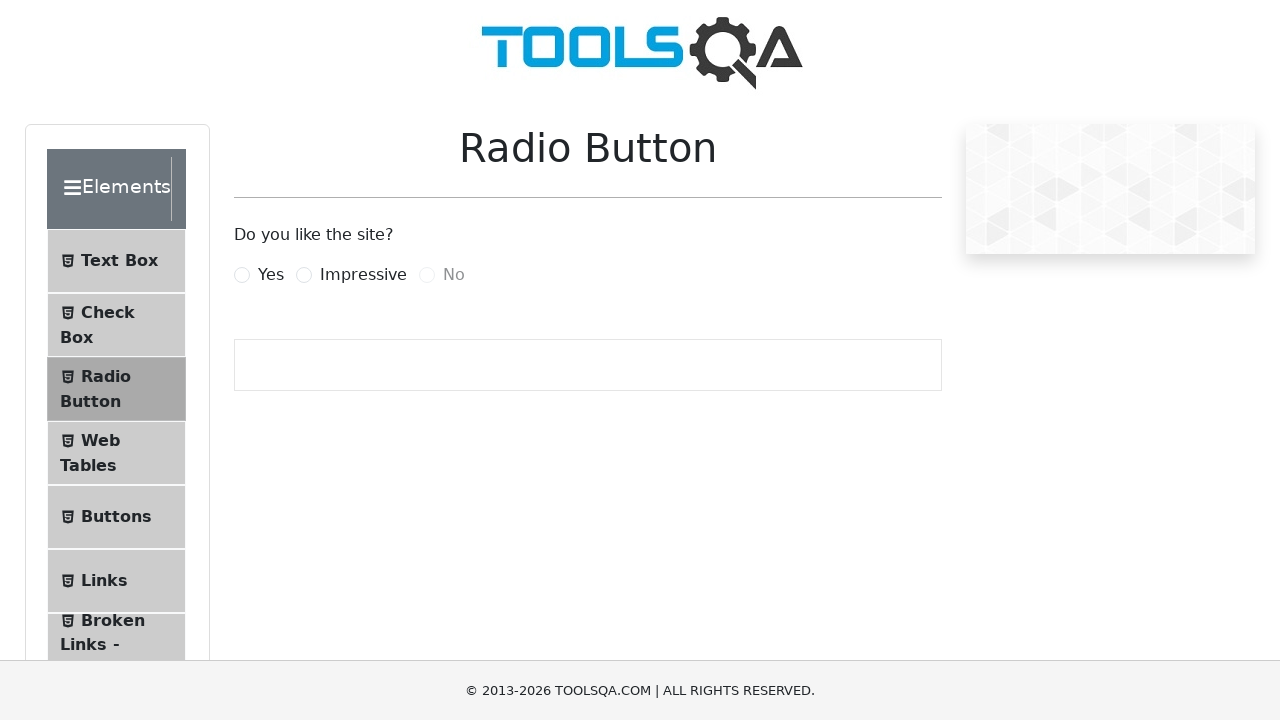

Clicked Yes radio button at (271, 275) on label[for='yesRadio']
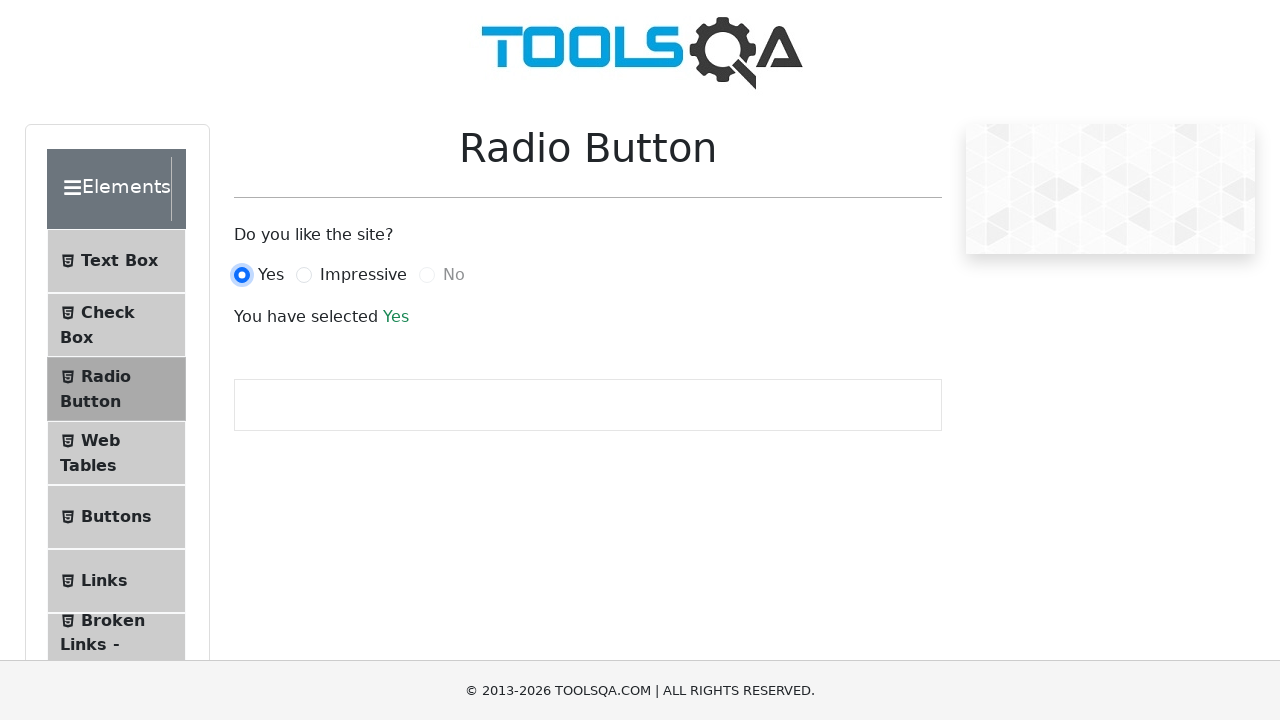

Clicked Impressive radio button at (363, 275) on label[for='impressiveRadio']
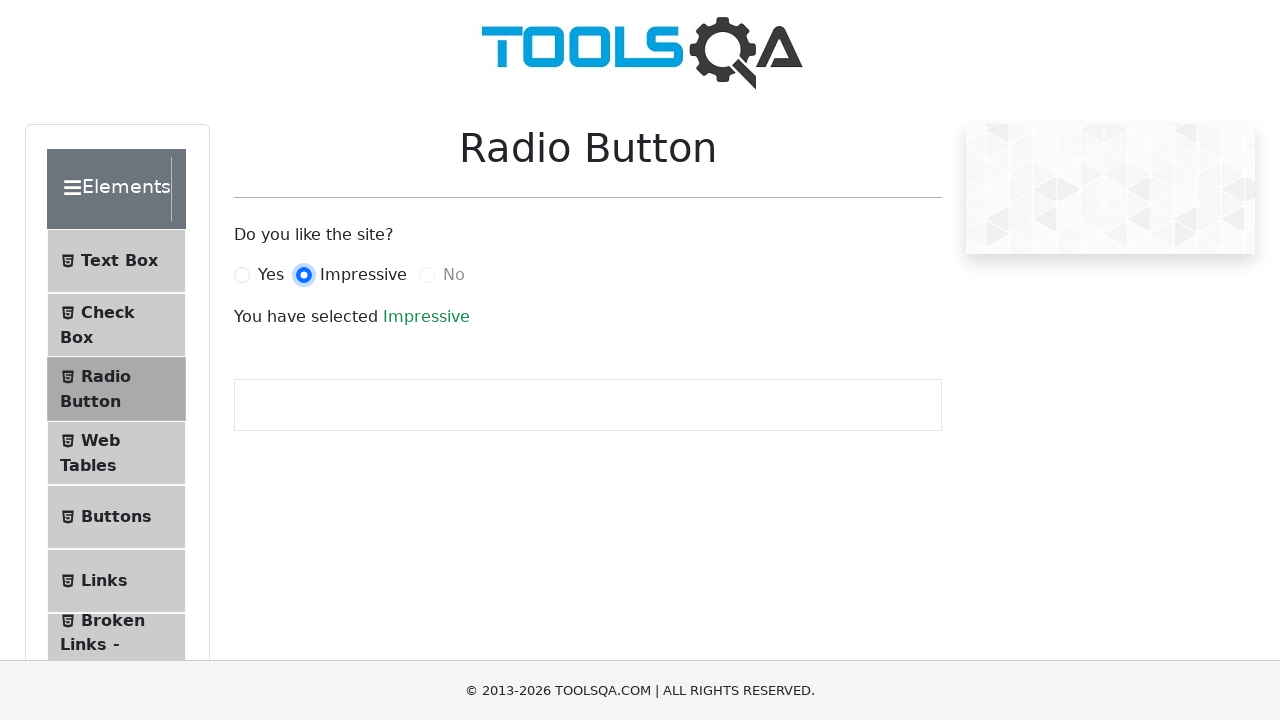

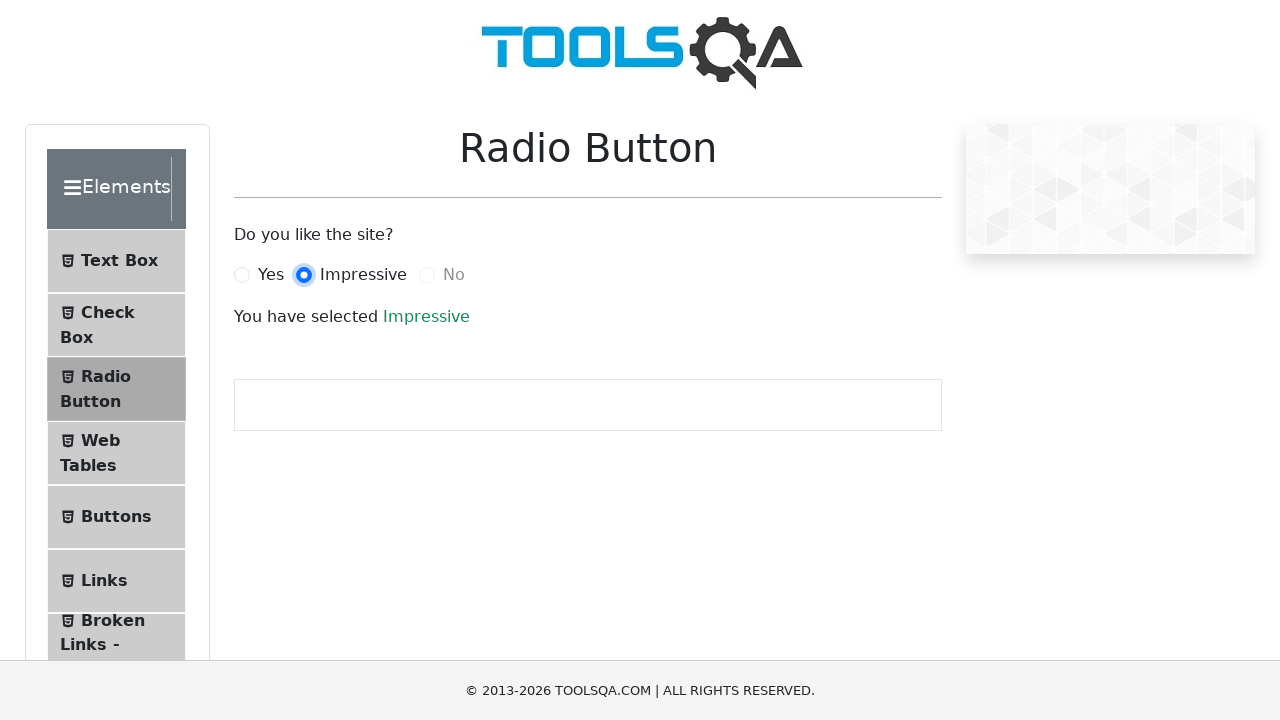